Tests manipulating a date picker field on the Chinese railway booking site by removing its readonly attribute via JavaScript and setting a custom date value

Starting URL: https://kyfw.12306.cn/otn/index/init

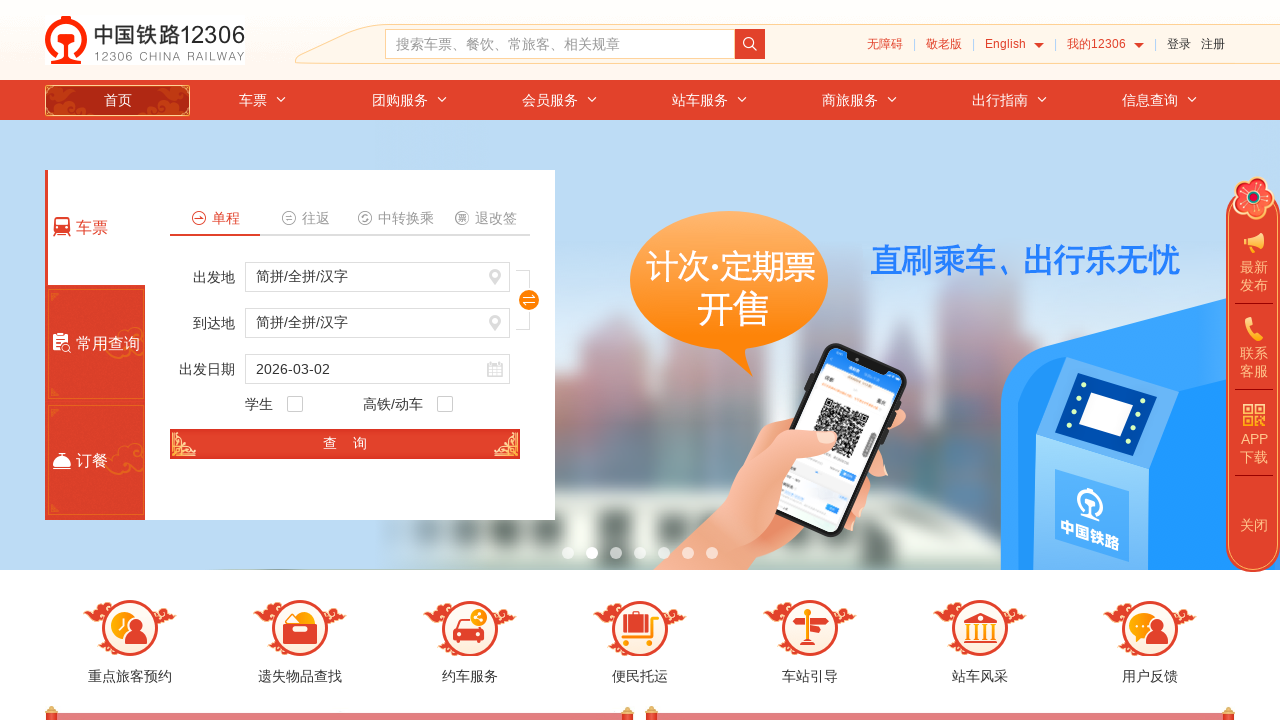

Removed readonly attribute from train_date input field via JavaScript
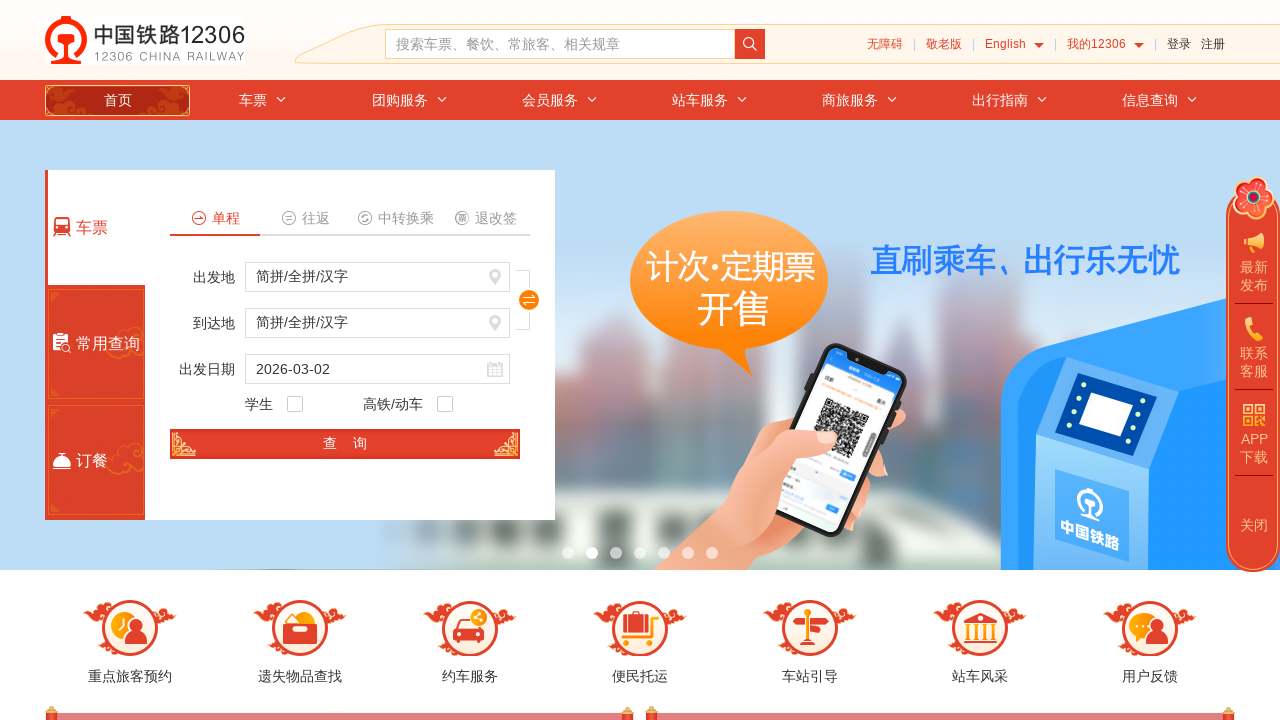

Set train_date value to 2024-12-15 via JavaScript
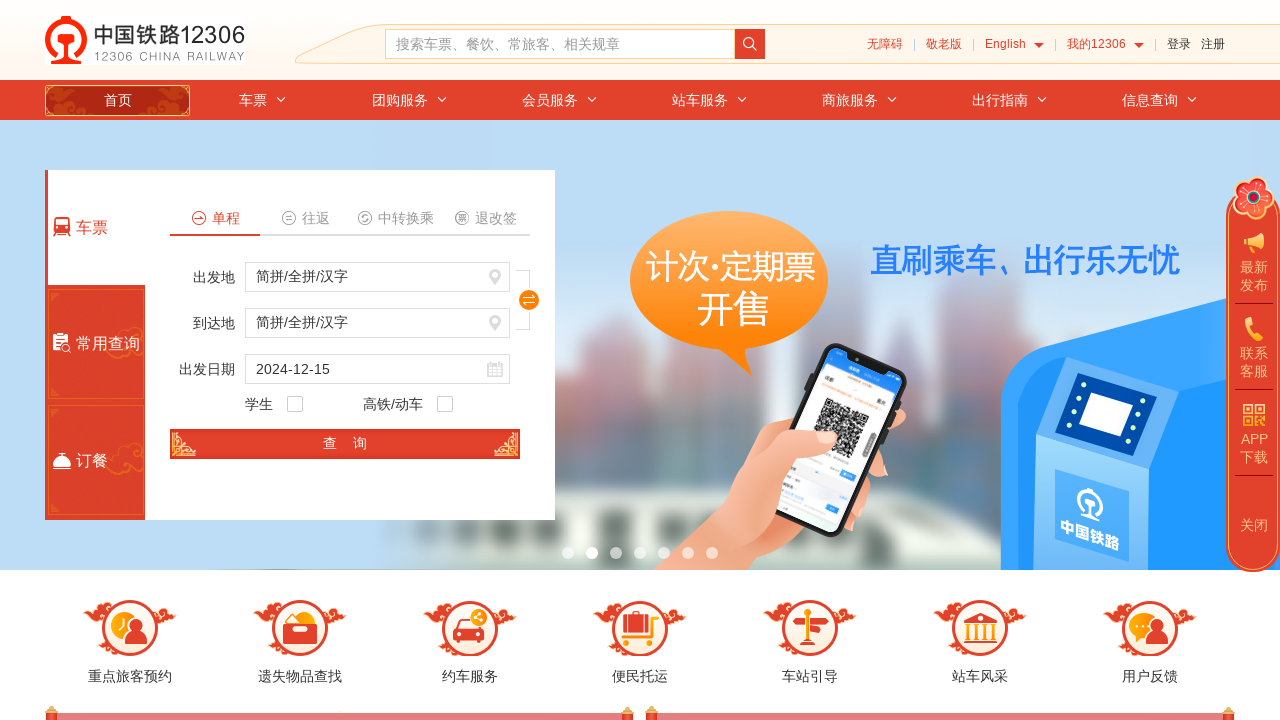

Waited 1 second to observe date picker changes
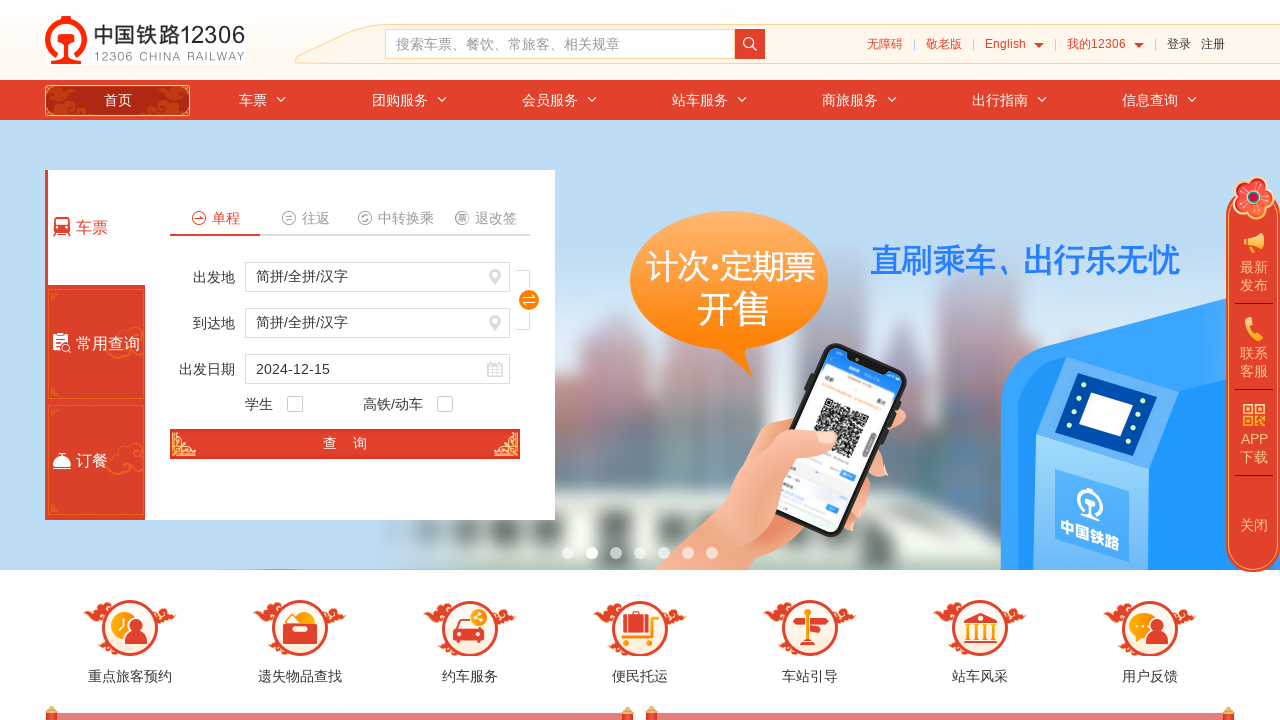

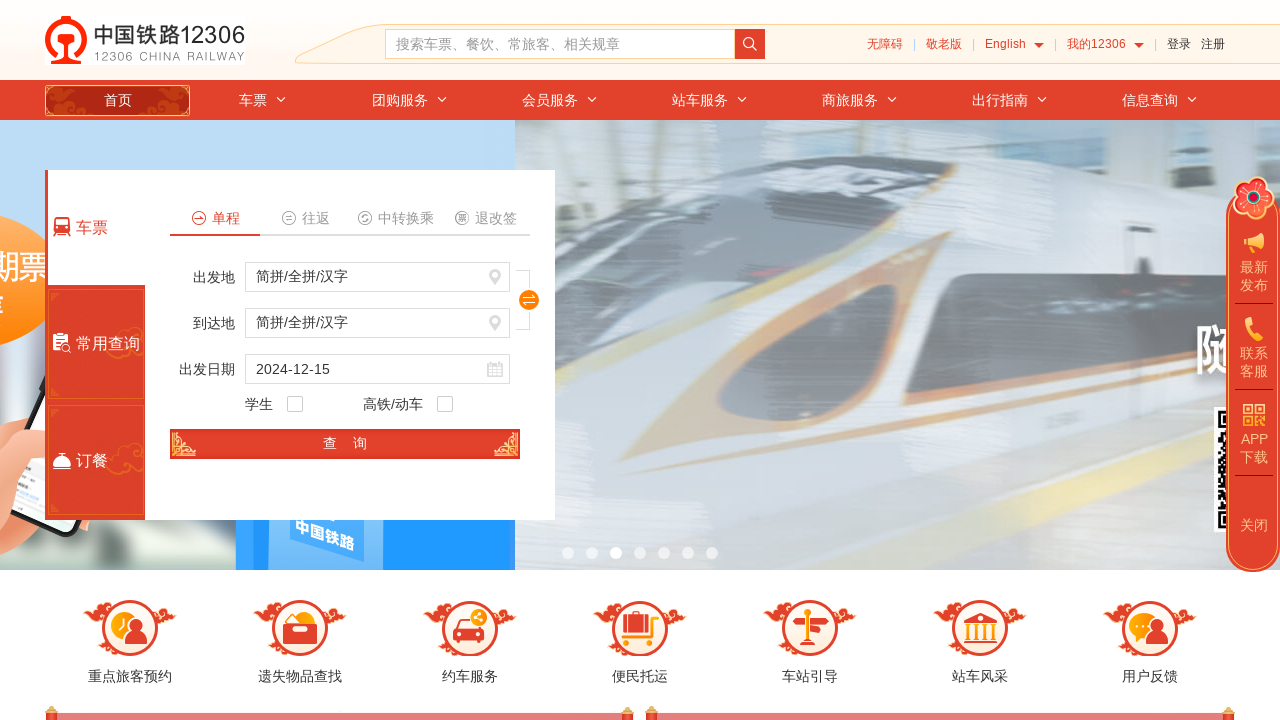